Tests mortgage calculator functionality by filling in various loan parameters including home value, loan amount, interest rate, loan term, property tax, PMI, insurance, and HOA fees, then calculates the mortgage payment

Starting URL: https://www.mortgagecalculator.org/

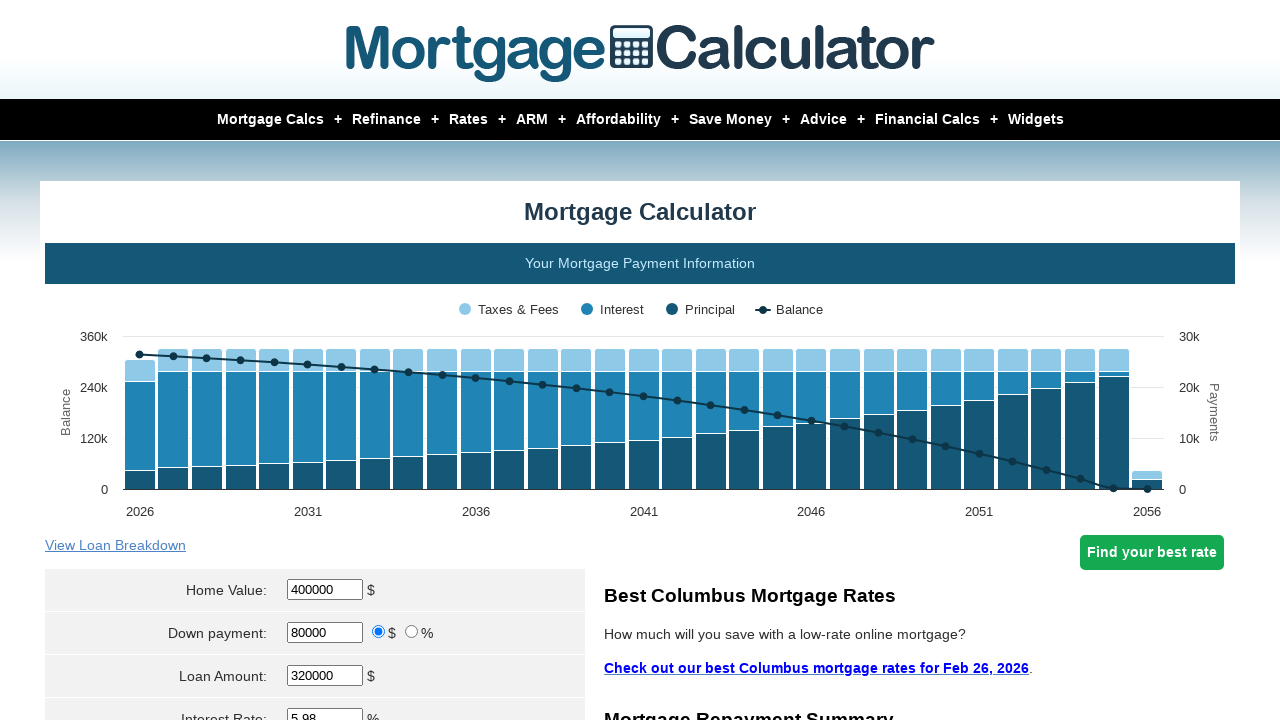

Clicked View Loan Breakdown button at (116, 545) on #toggle_pie
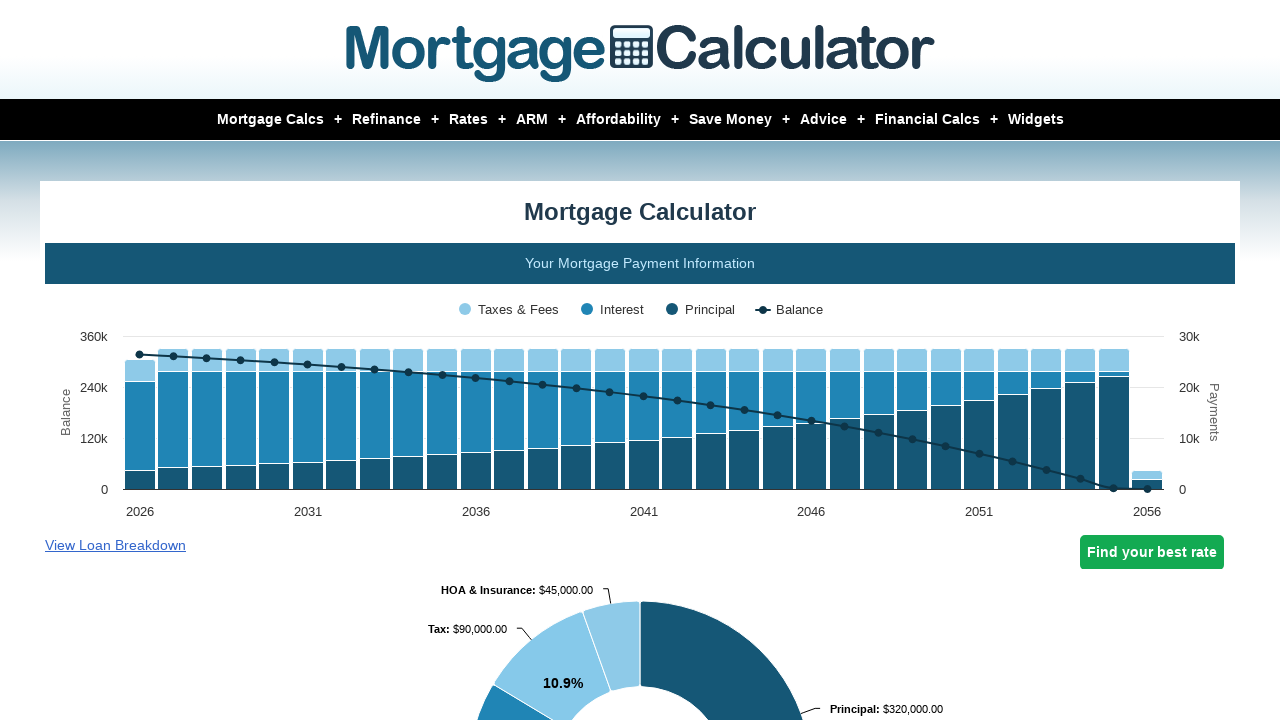

Filled home value with $400,000 on input[name='param[homevalue]']
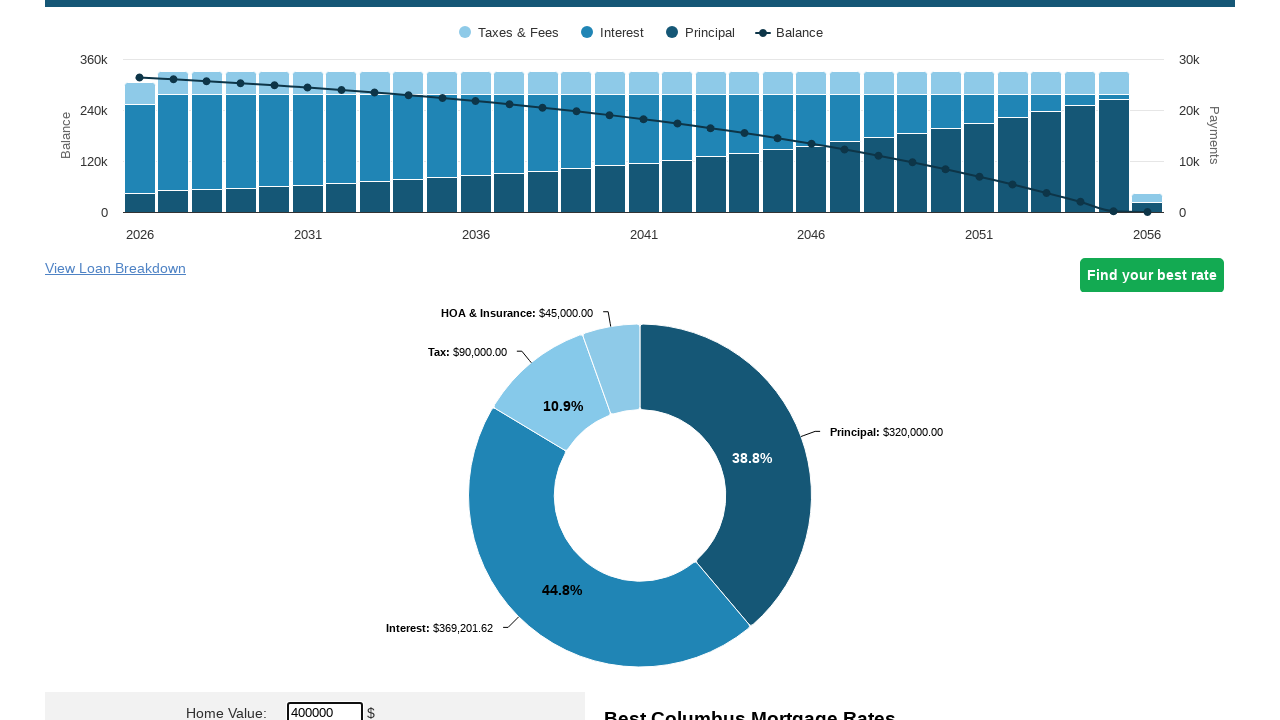

Filled loan amount with $15,000 on #loanamt
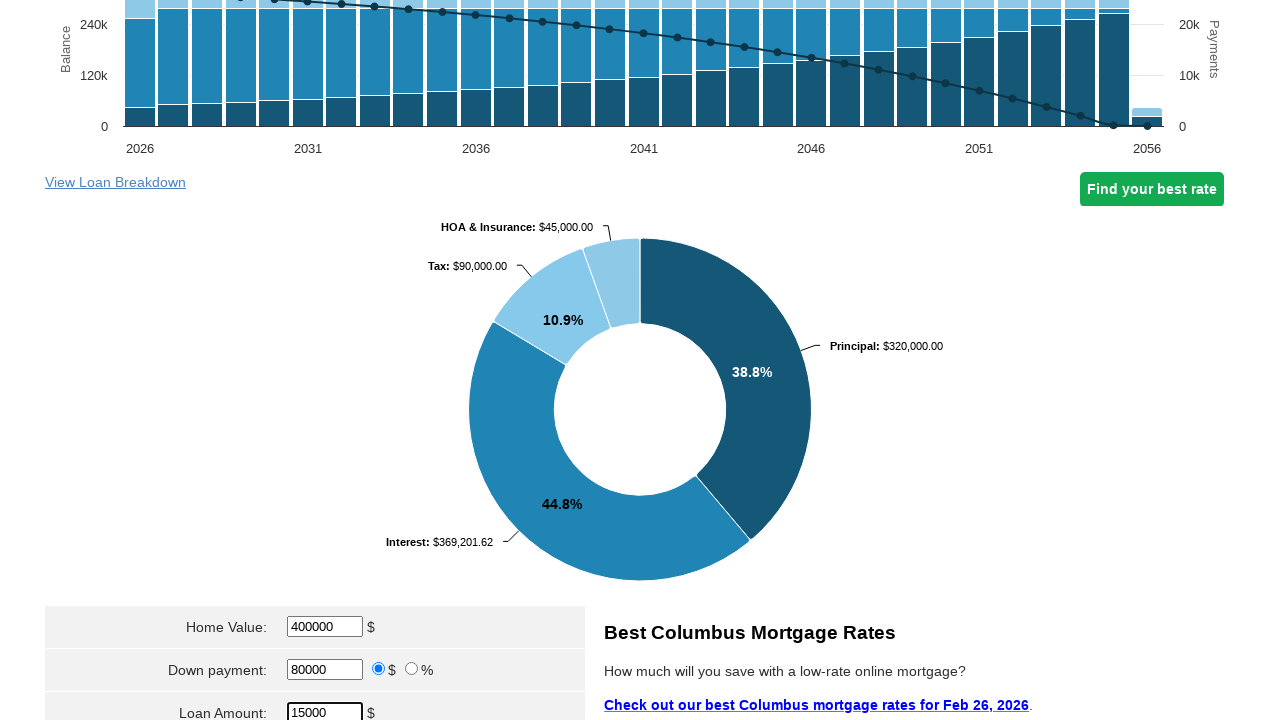

Filled interest rate with 5% on input[name='param[interest_rate]']
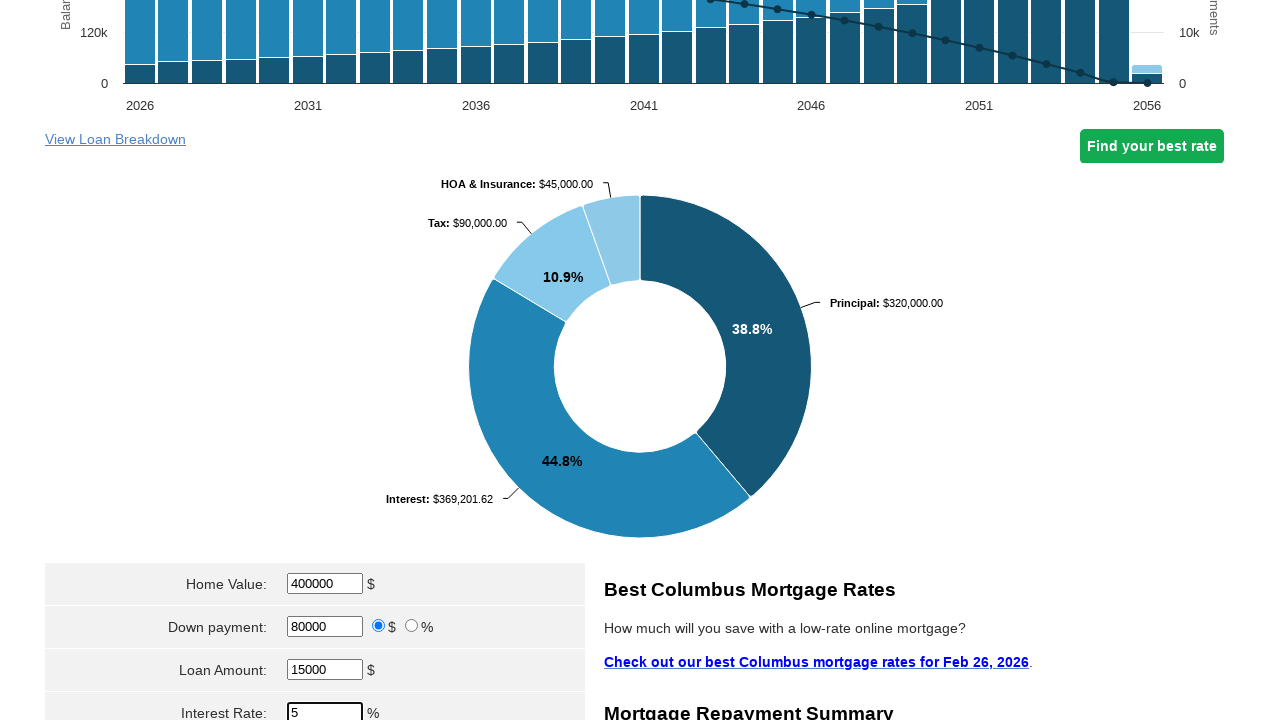

Clicked on today's best mortgage rate at (315, 360) on .rw-box.center-position.best-mortgage
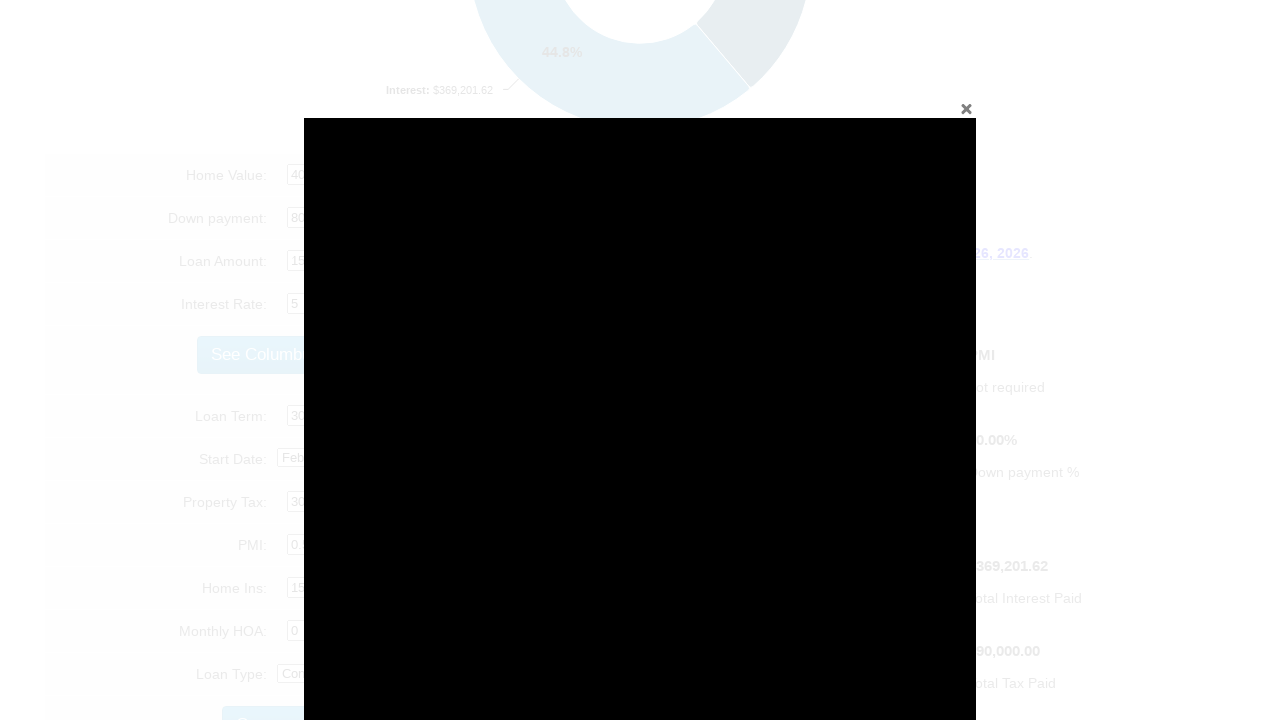

Closed the mortgage rate popup at (1030, 710) on #cboxClose
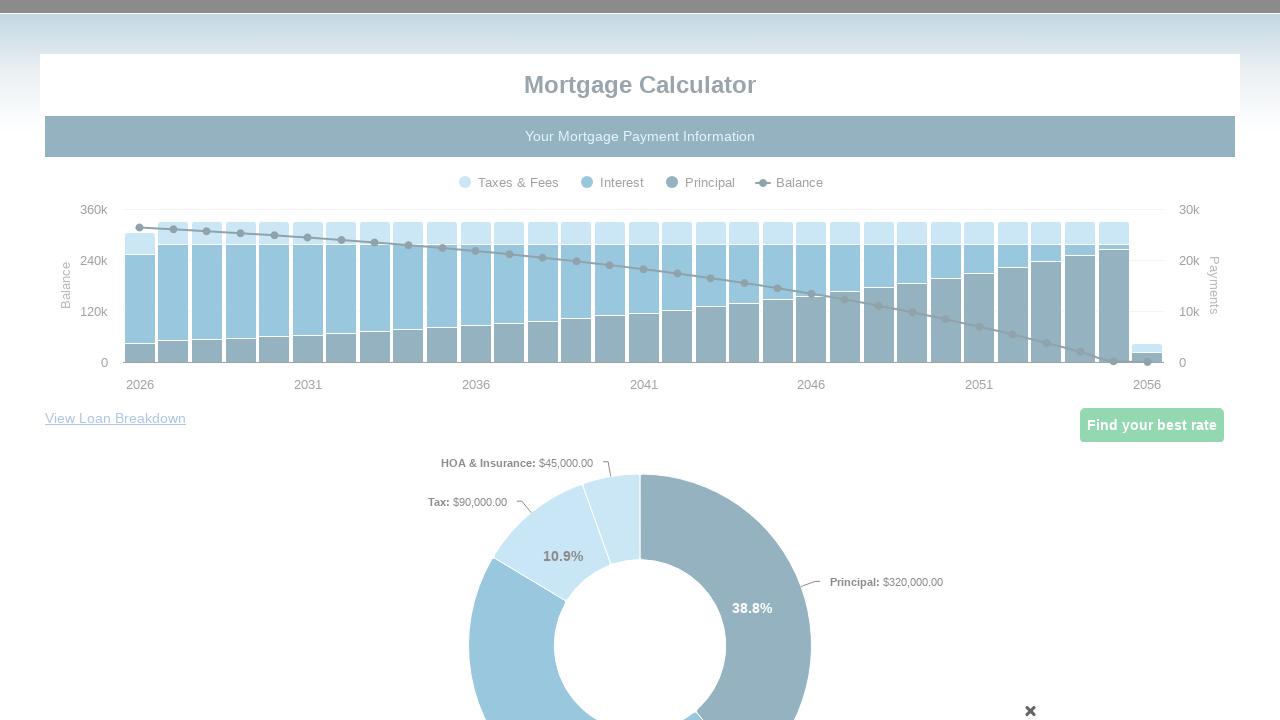

Filled loan term with 35 years on input[name='param[term]']
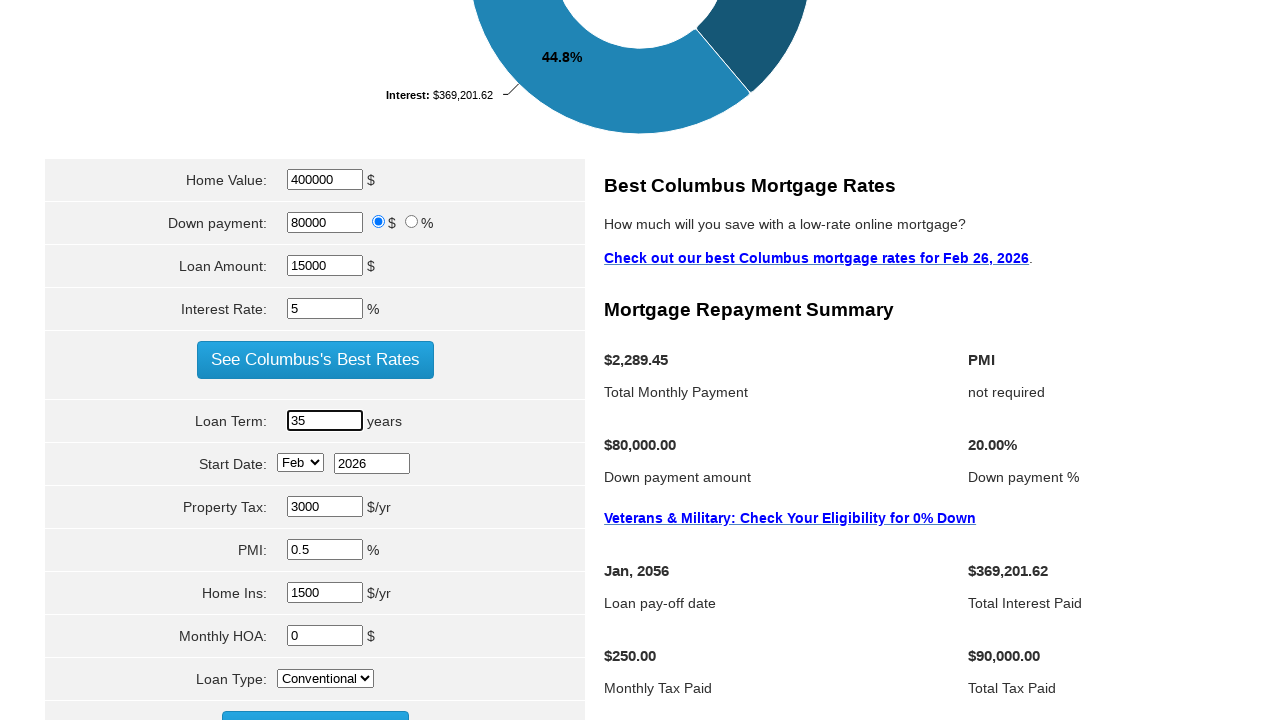

Filled property tax with 1.30% on #pptytax
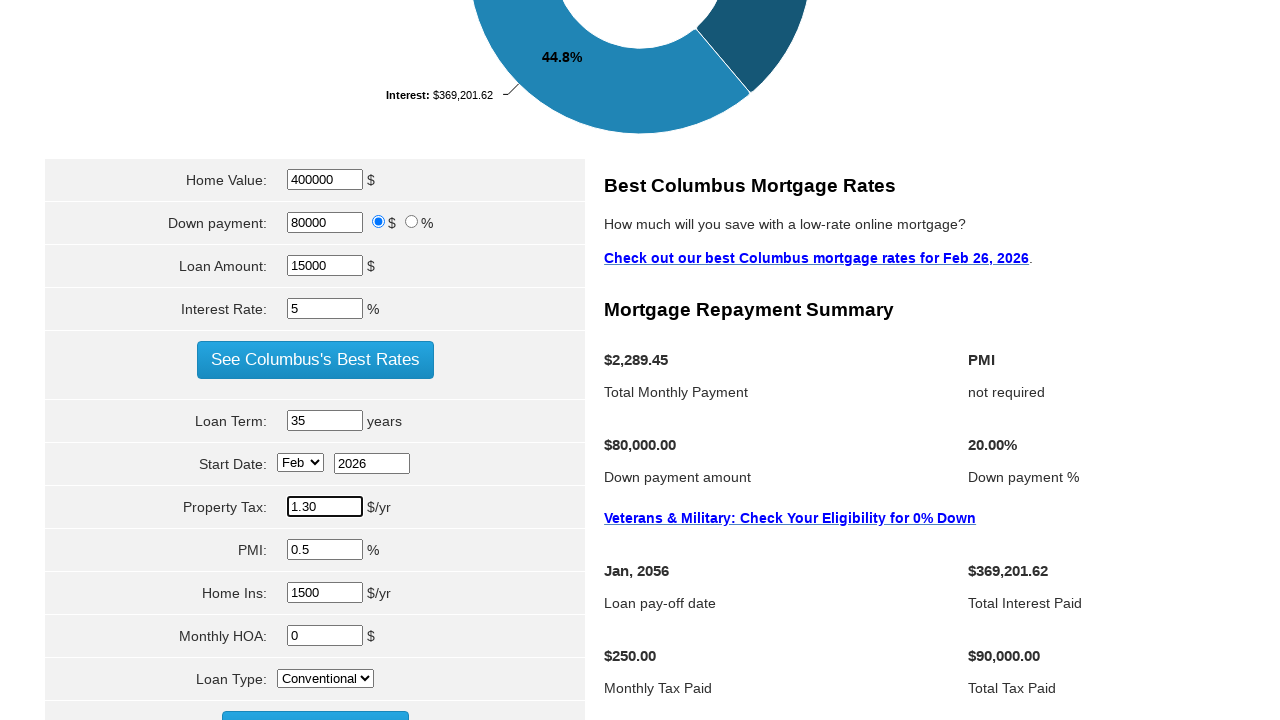

Filled PMI with 0.49% on input[name='param[pmi]']
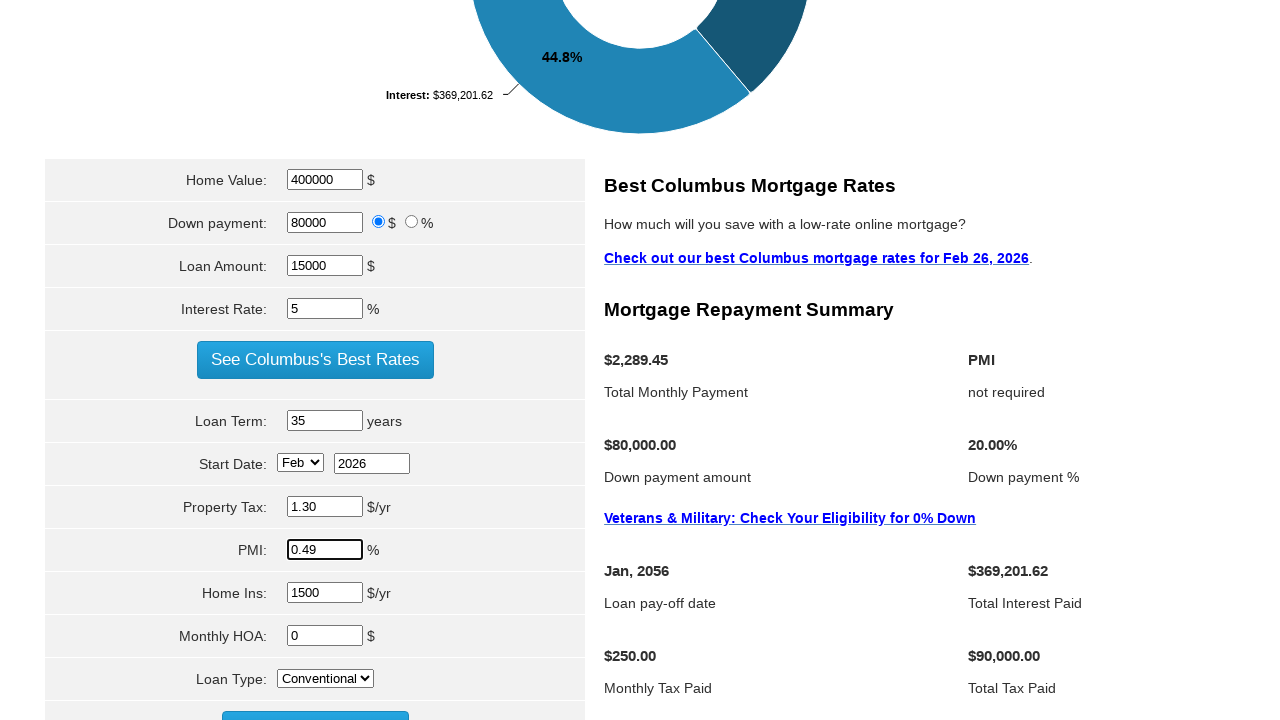

Filled insurance per year with $1,001 on #hoi
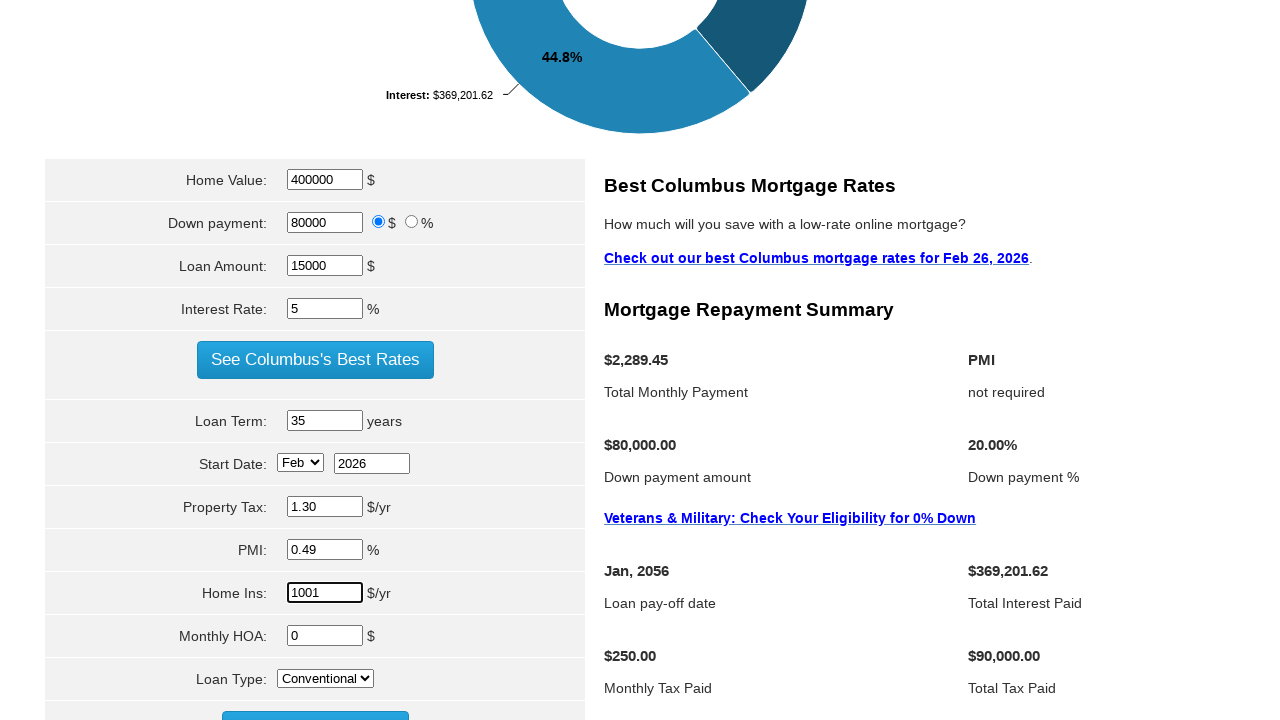

Filled monthly HOA fees with $1 on input[name='param[hoa]']
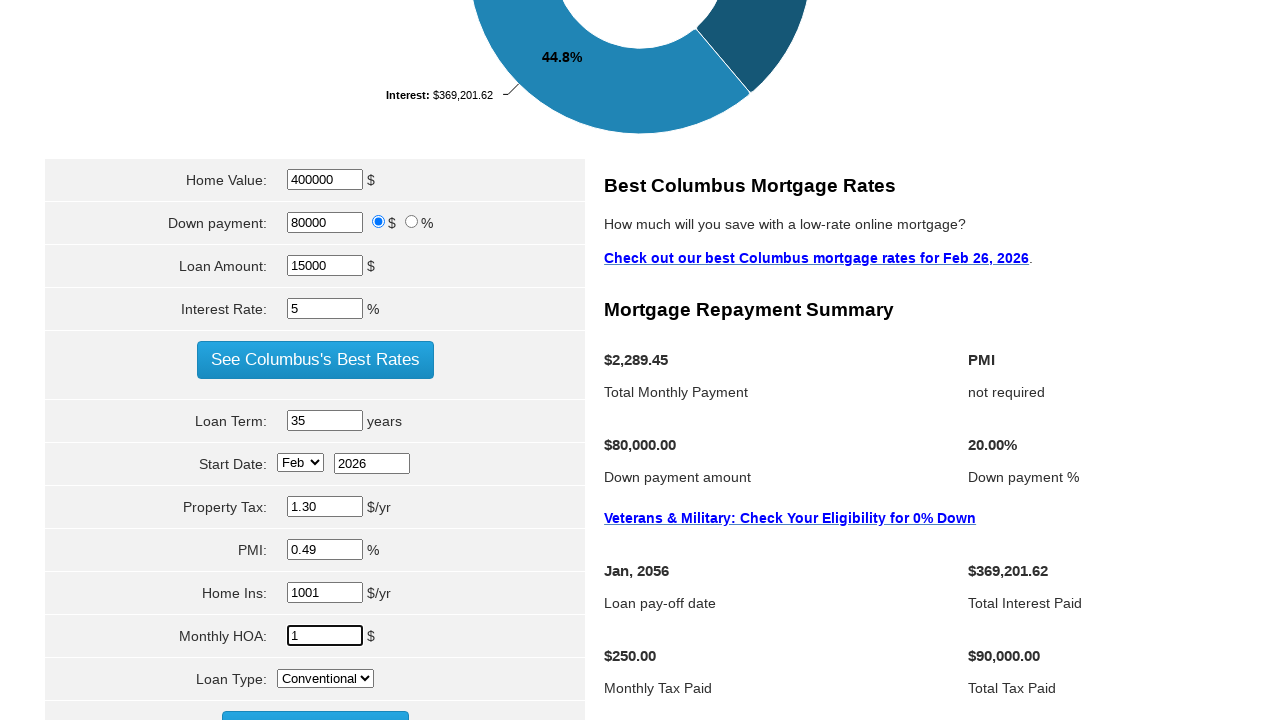

Clicked Calculate button to compute mortgage payment at (315, 360) on input[name='cal']
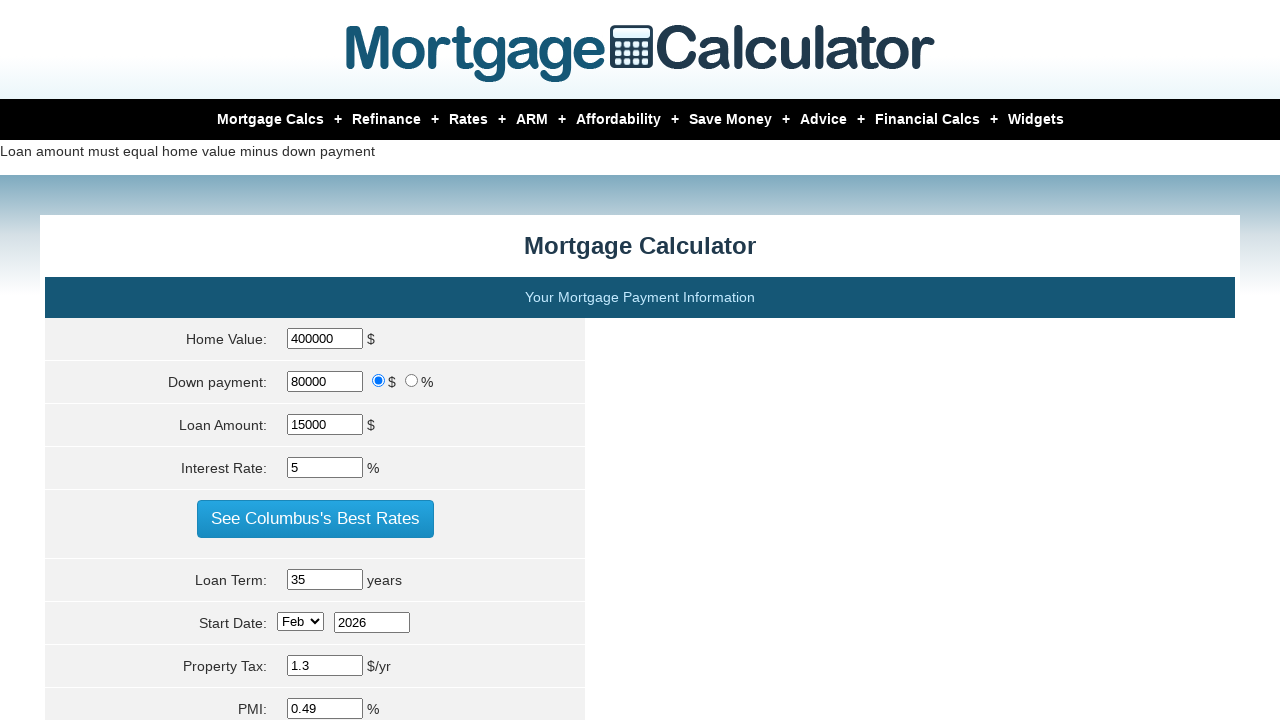

Waited for calculation results to appear
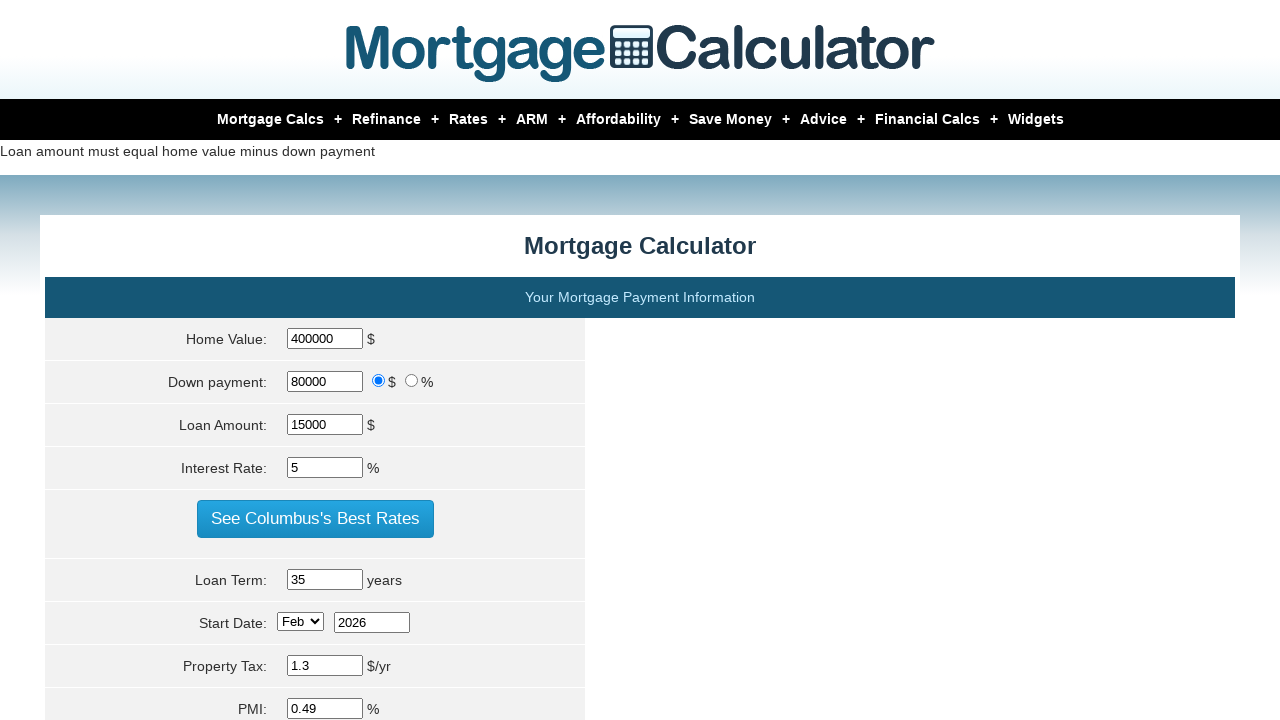

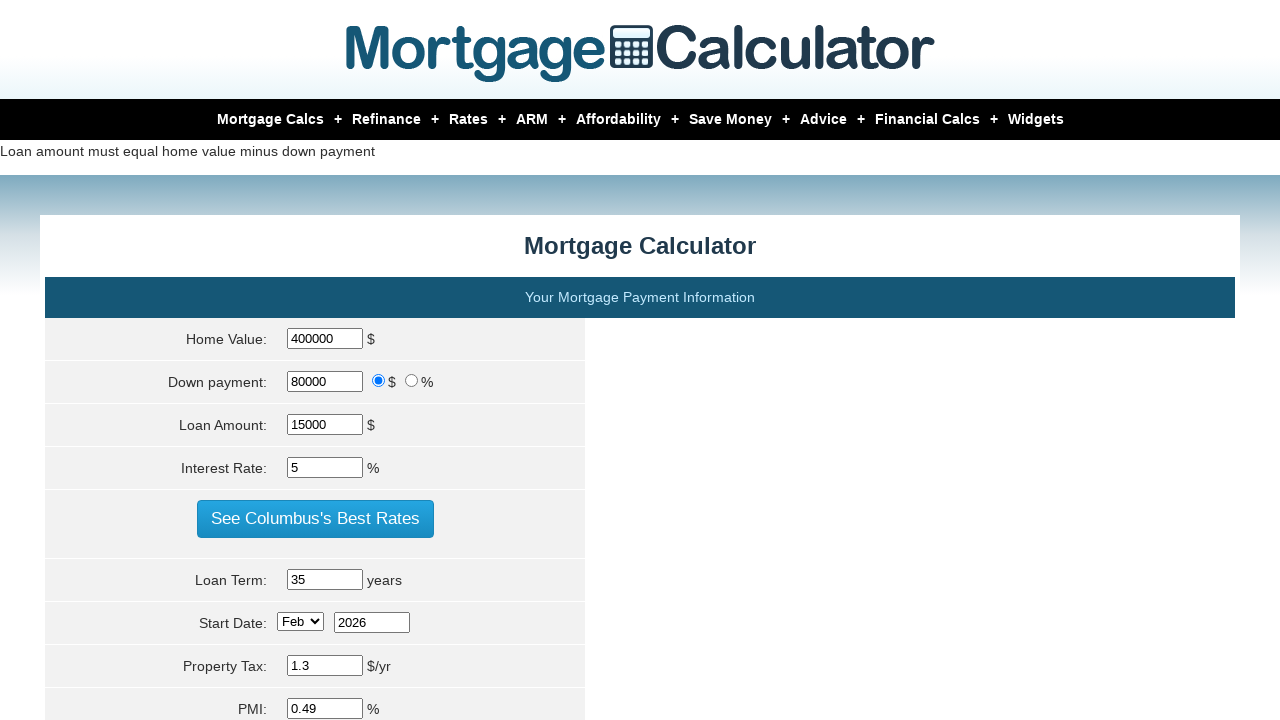